Tests e-commerce shopping cart functionality by adding multiple vegetables to cart, proceeding to checkout, and applying a promo code to verify the discount is applied.

Starting URL: https://rahulshettyacademy.com/seleniumPractise/

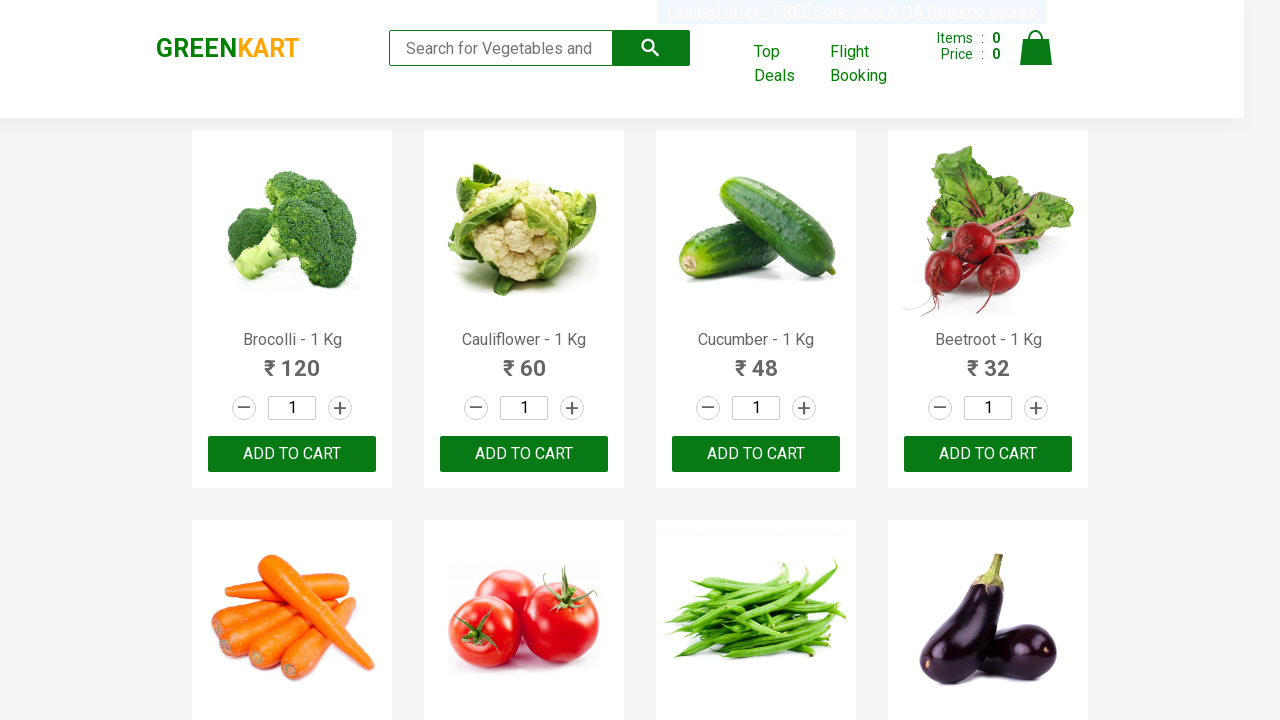

Products loaded - product name selectors found
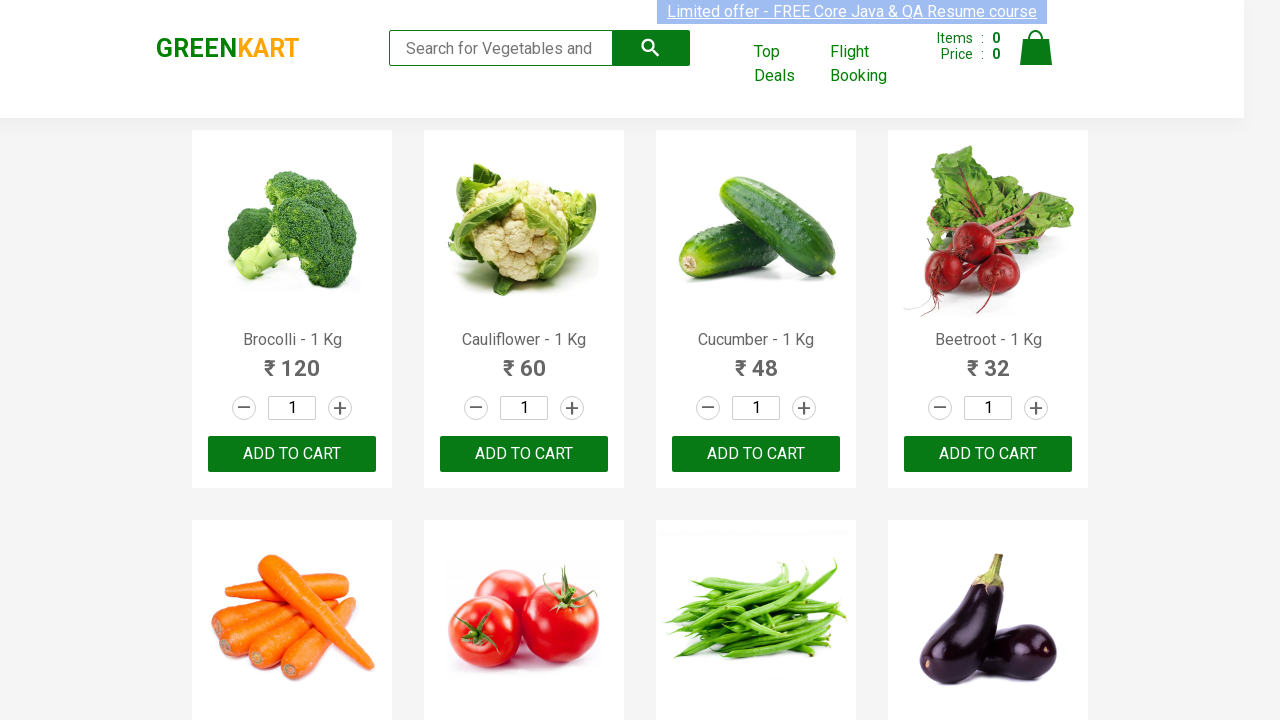

Retrieved all product name elements
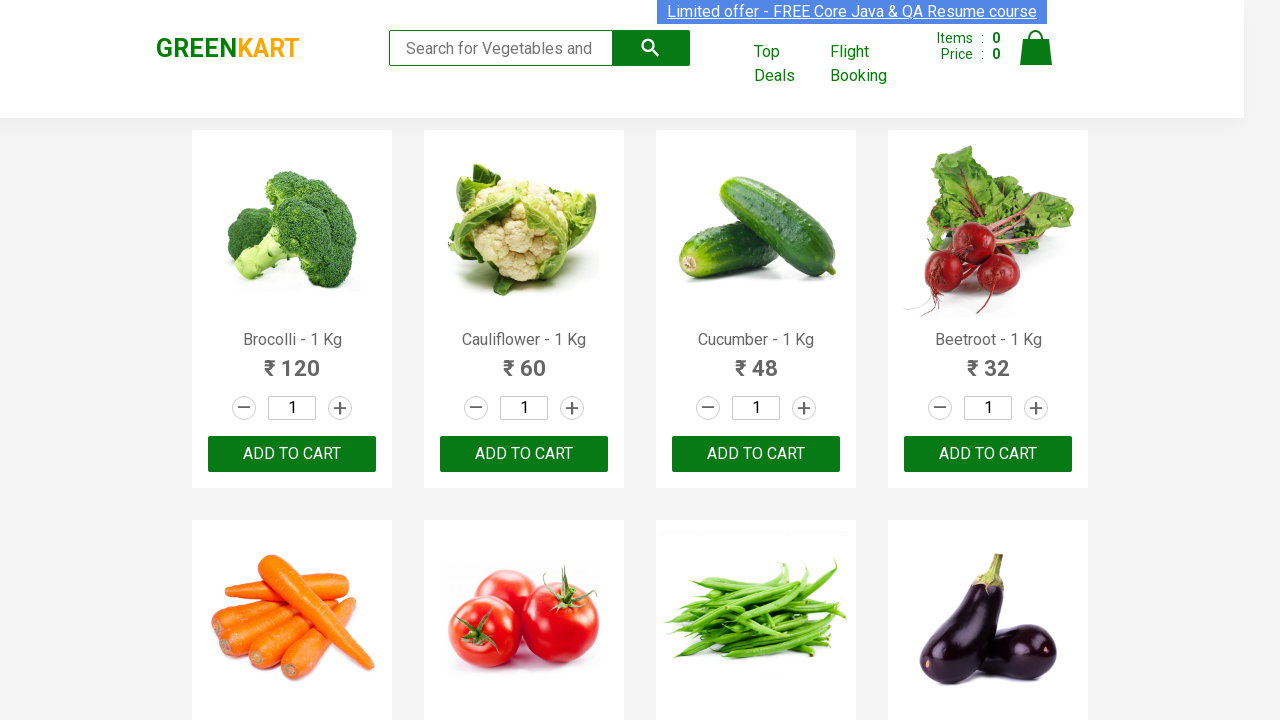

Retrieved all add to cart buttons
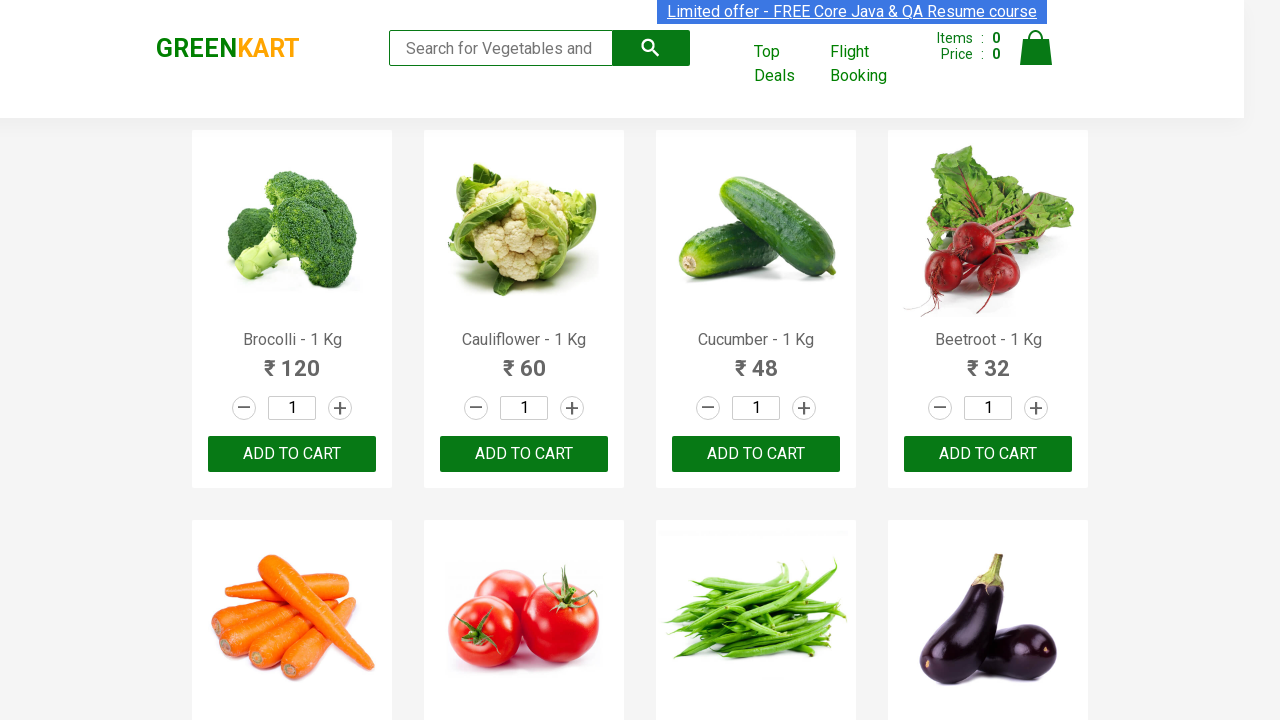

Added Brocolli to cart at (292, 454) on div.product-action button >> nth=0
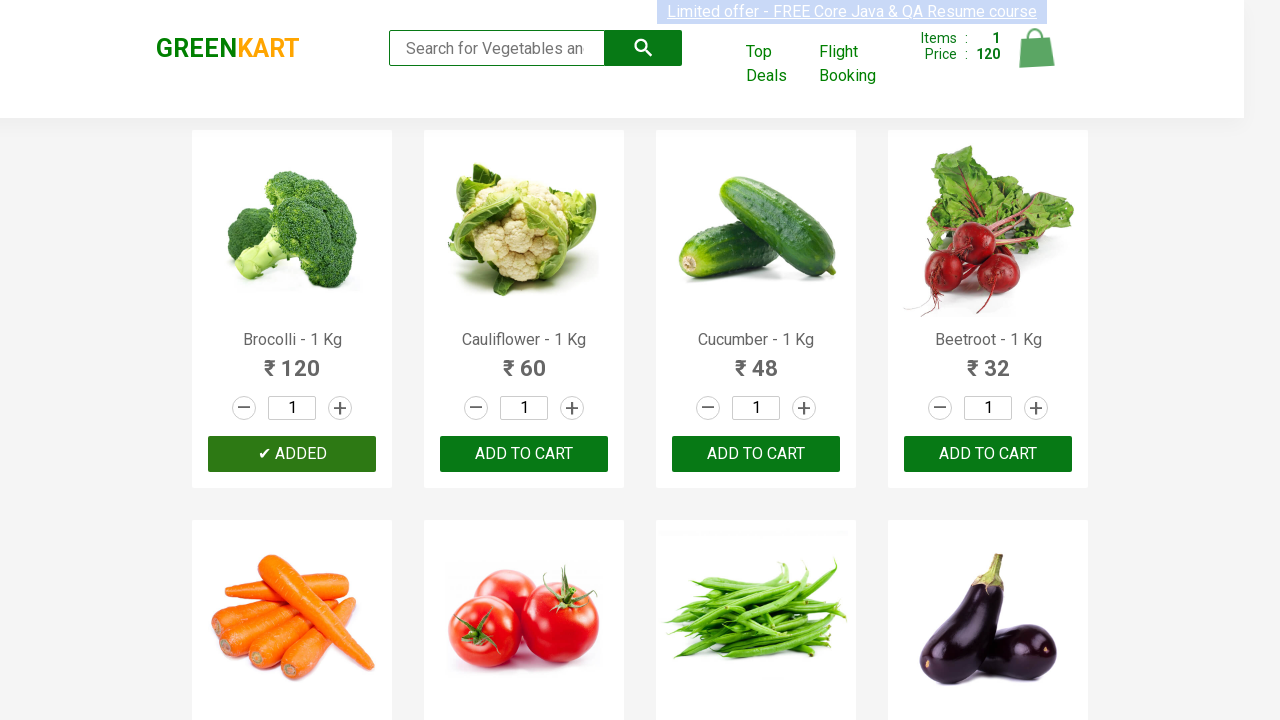

Waited 300ms after adding Brocolli
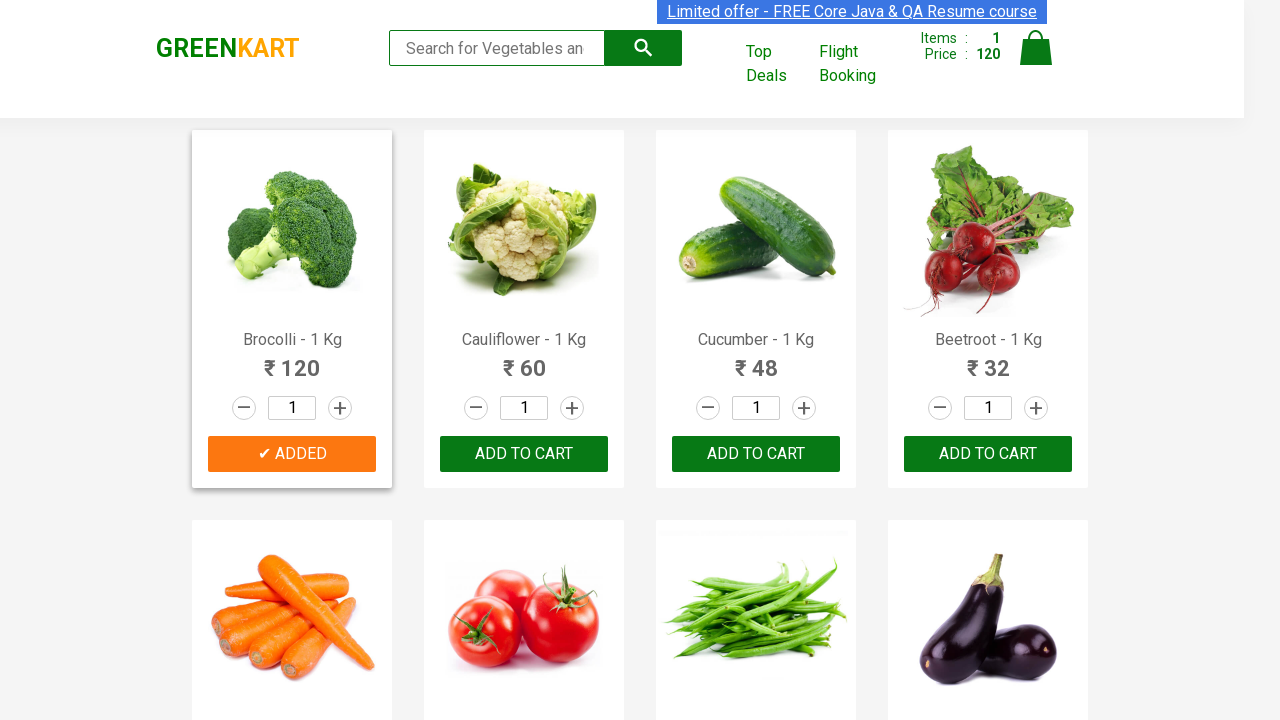

Added Cucumber to cart at (756, 454) on div.product-action button >> nth=2
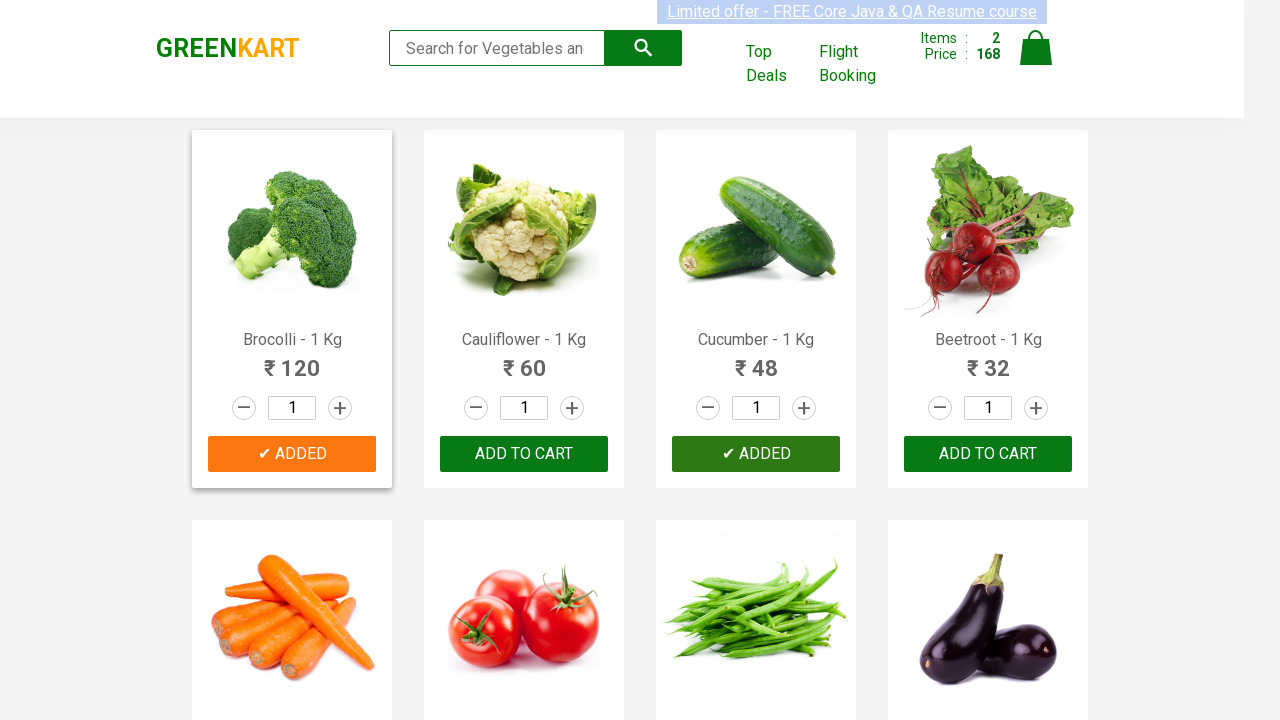

Waited 300ms after adding Cucumber
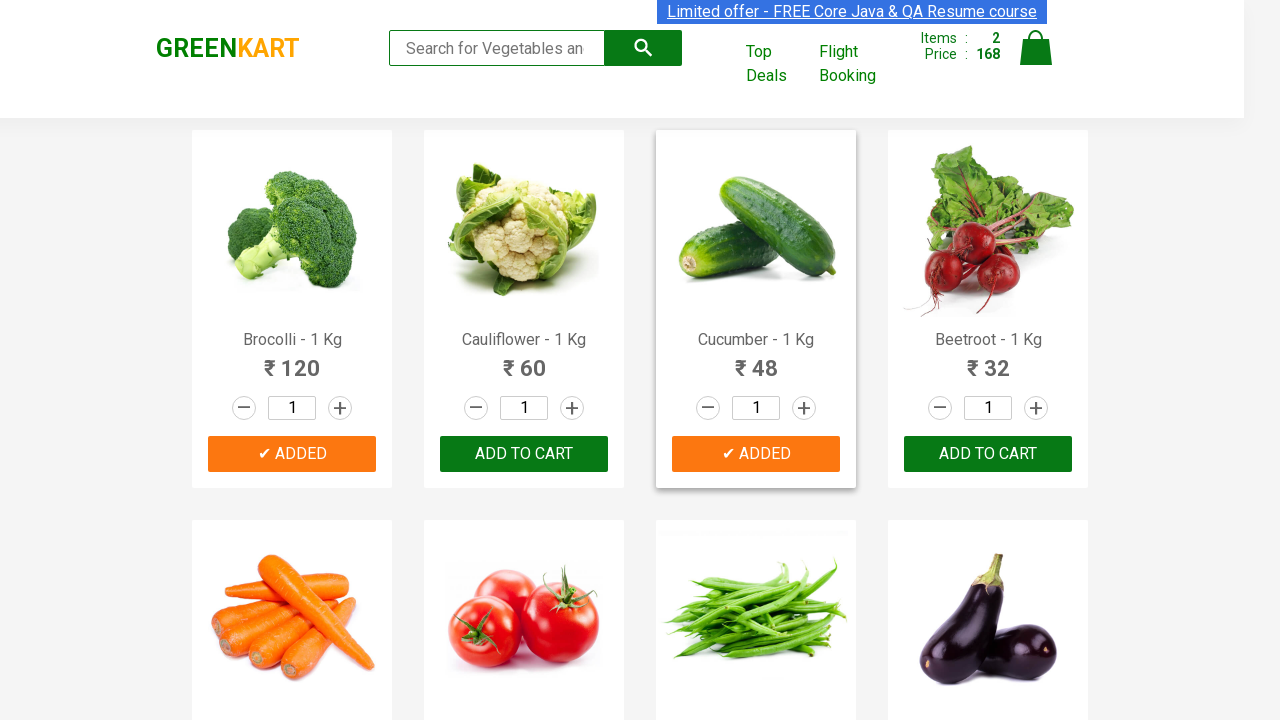

Added Beetroot to cart at (988, 454) on div.product-action button >> nth=3
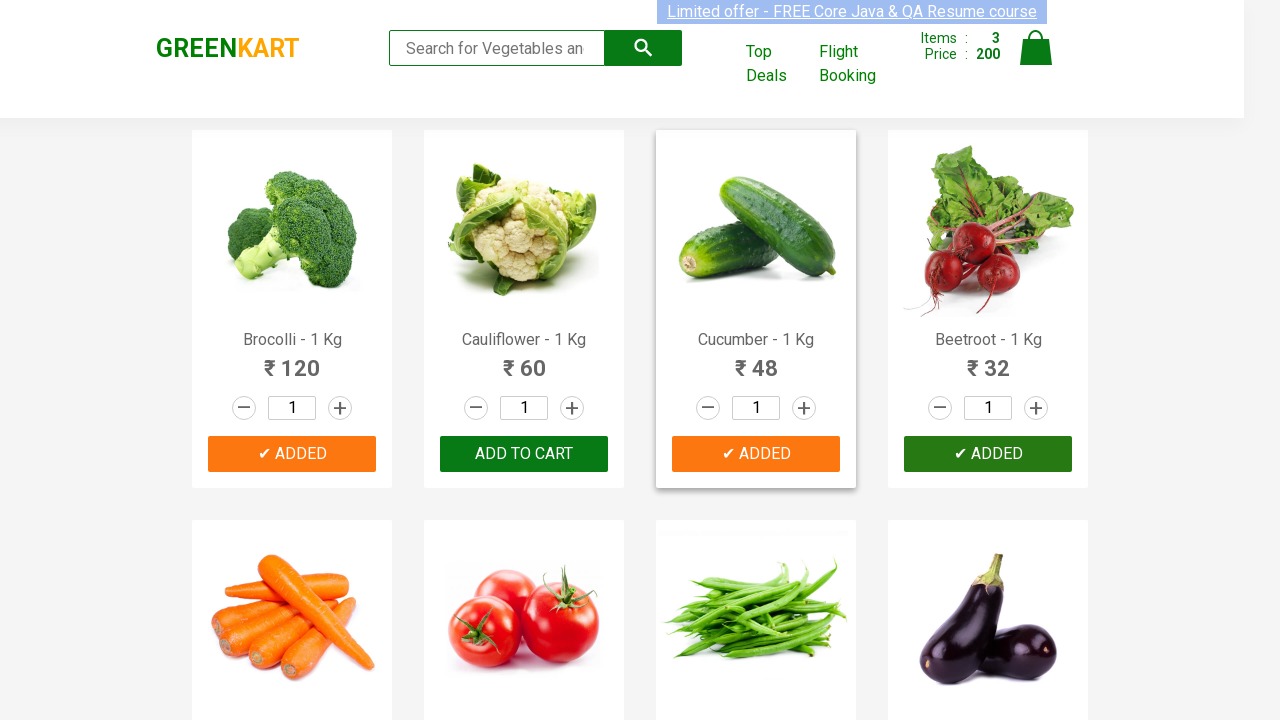

Waited 300ms after adding Beetroot
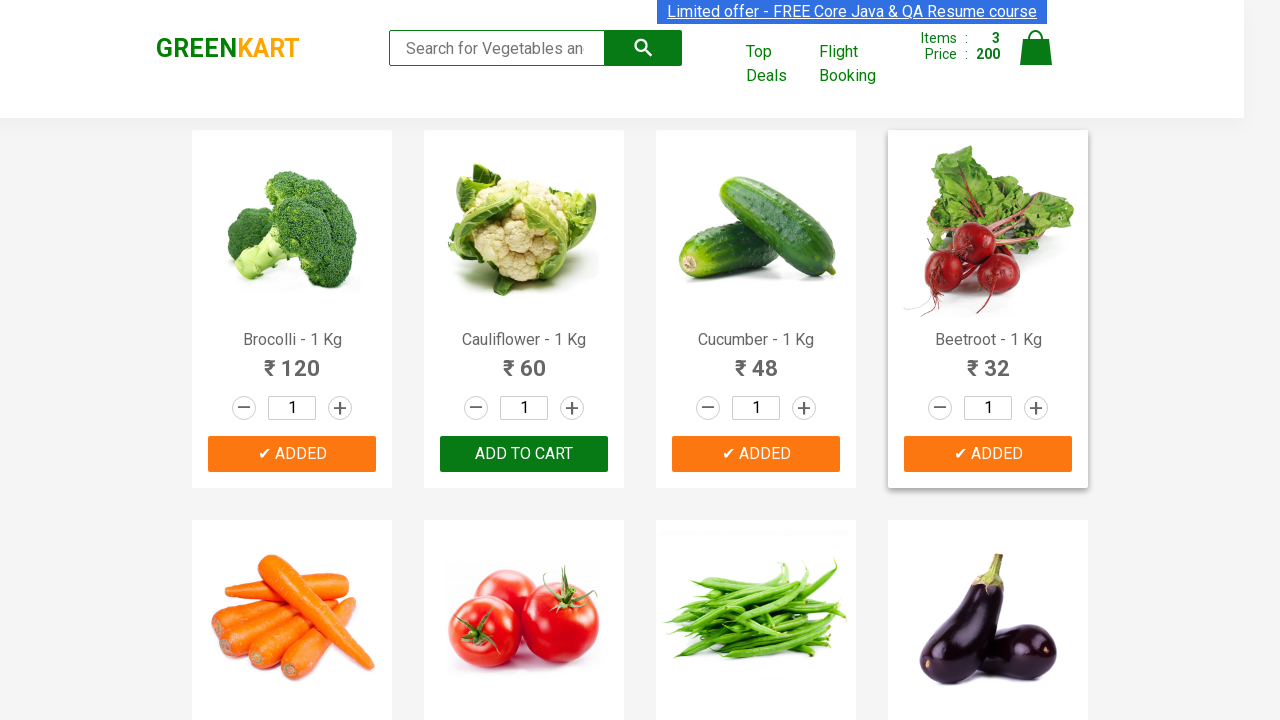

Added Beans to cart at (756, 360) on div.product-action button >> nth=6
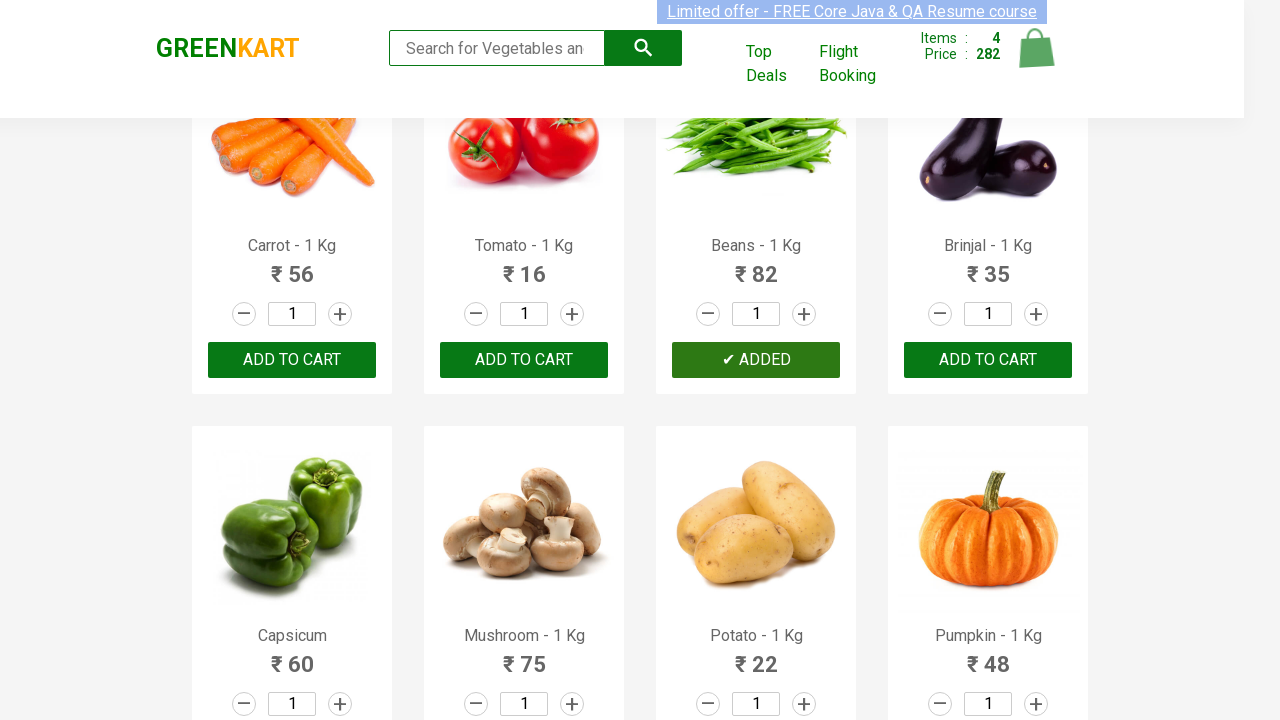

Waited 300ms after adding Beans
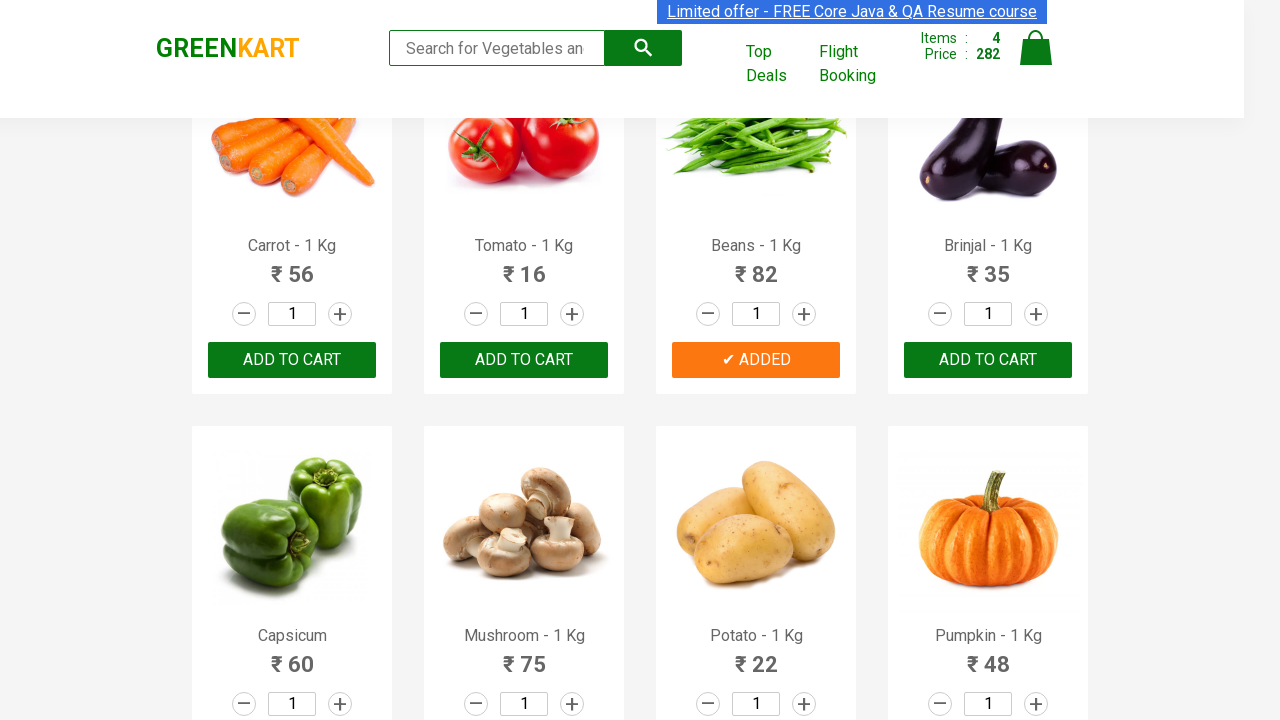

Added Mushroom to cart at (524, 360) on div.product-action button >> nth=9
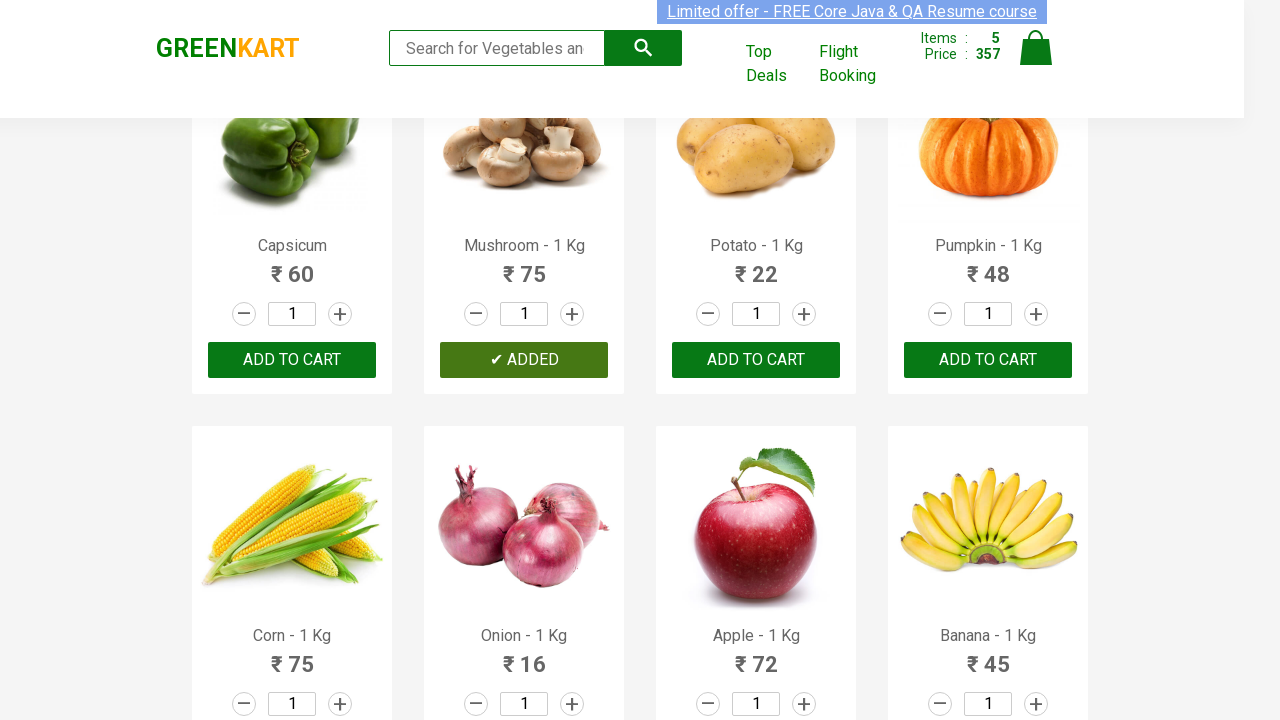

Waited 300ms after adding Mushroom
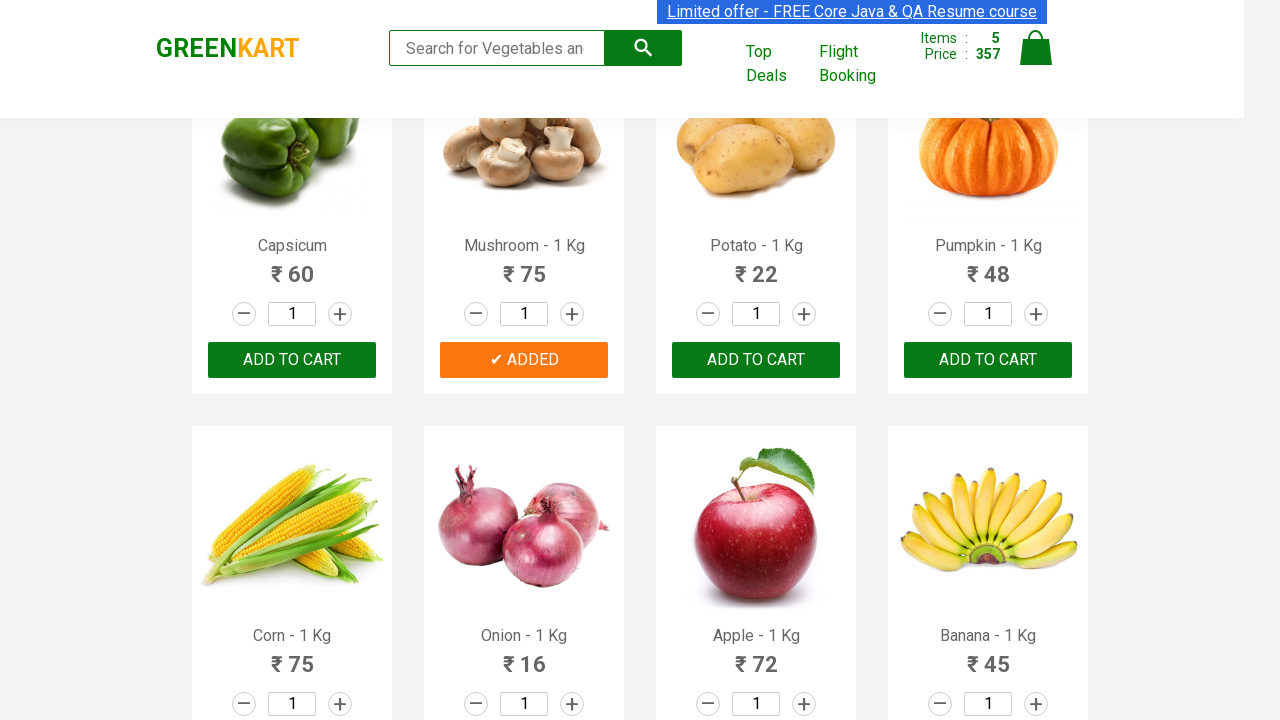

Added Corn to cart at (292, 360) on div.product-action button >> nth=12
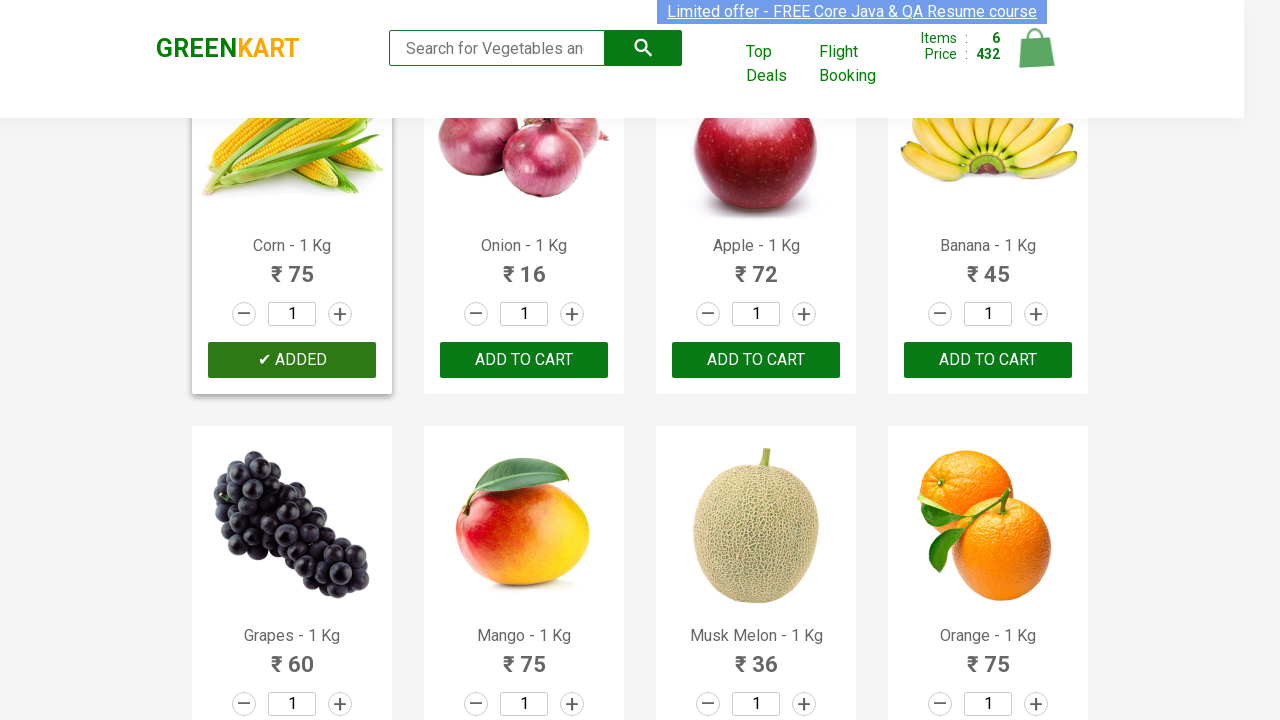

Waited 300ms after adding Corn
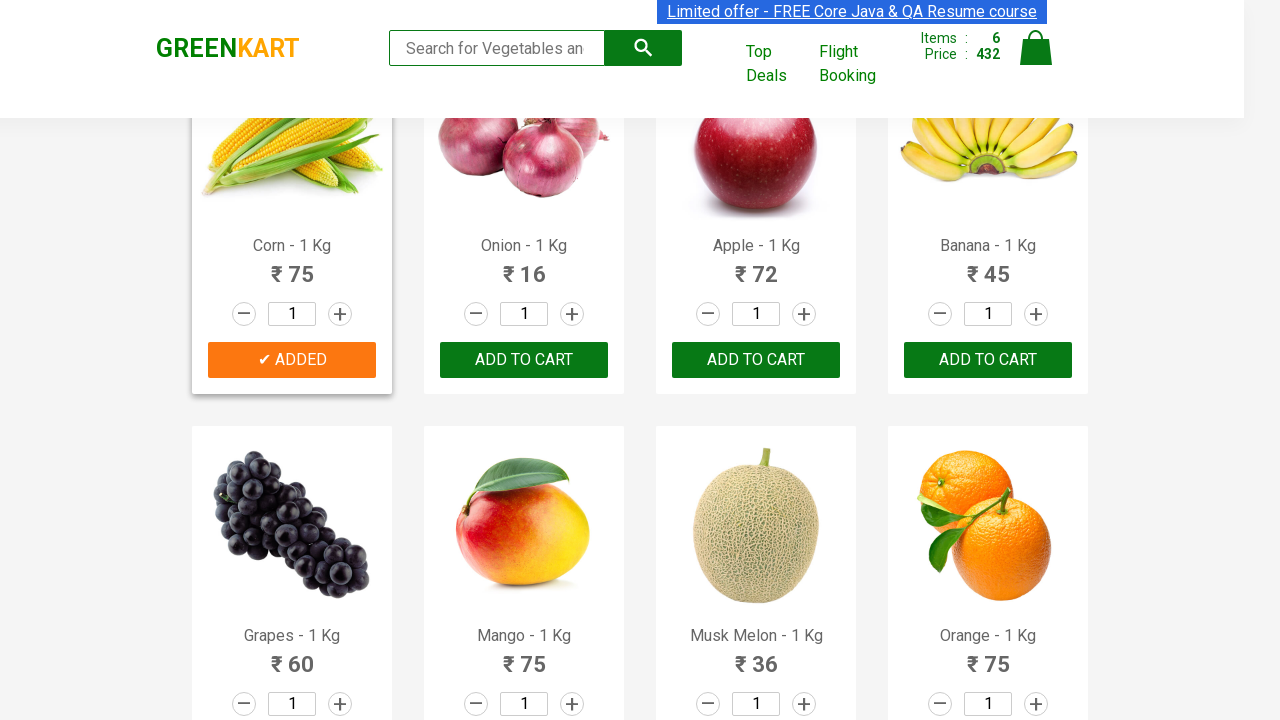

Clicked cart icon to view shopping cart at (1036, 48) on img[alt='Cart']
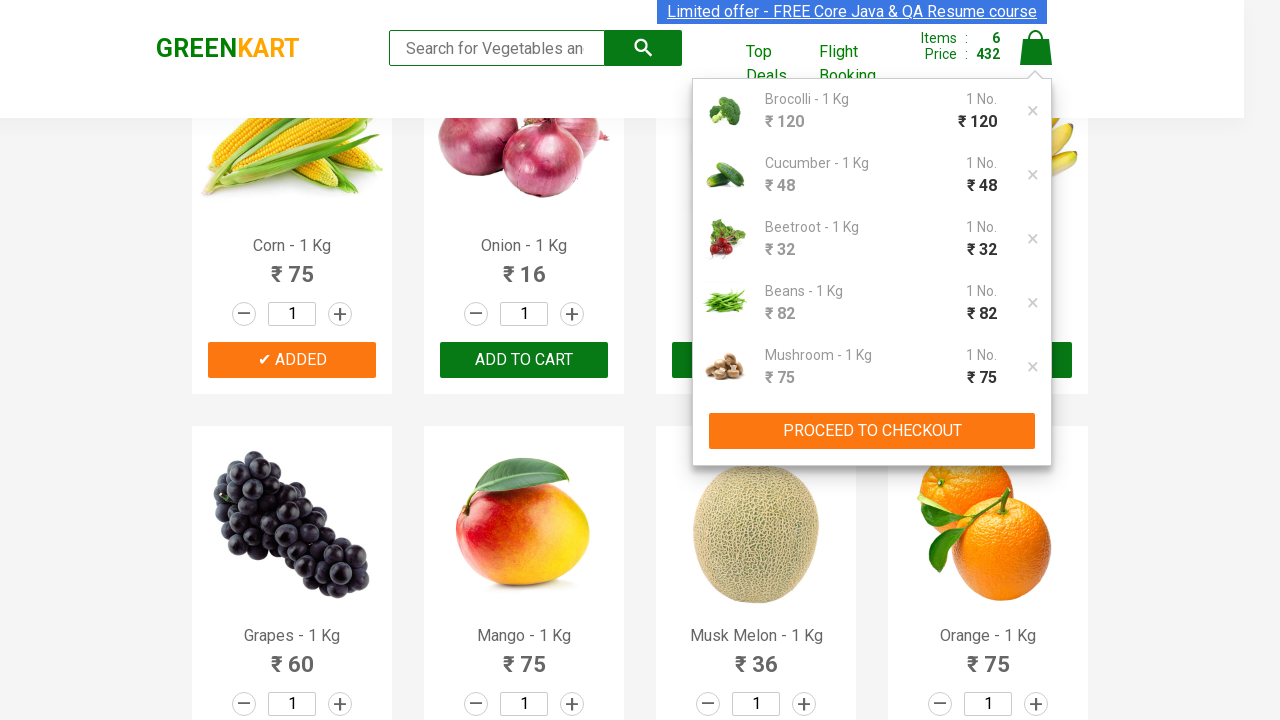

Clicked proceed to checkout button at (872, 431) on button:has-text('PROCEED TO CHECKOUT')
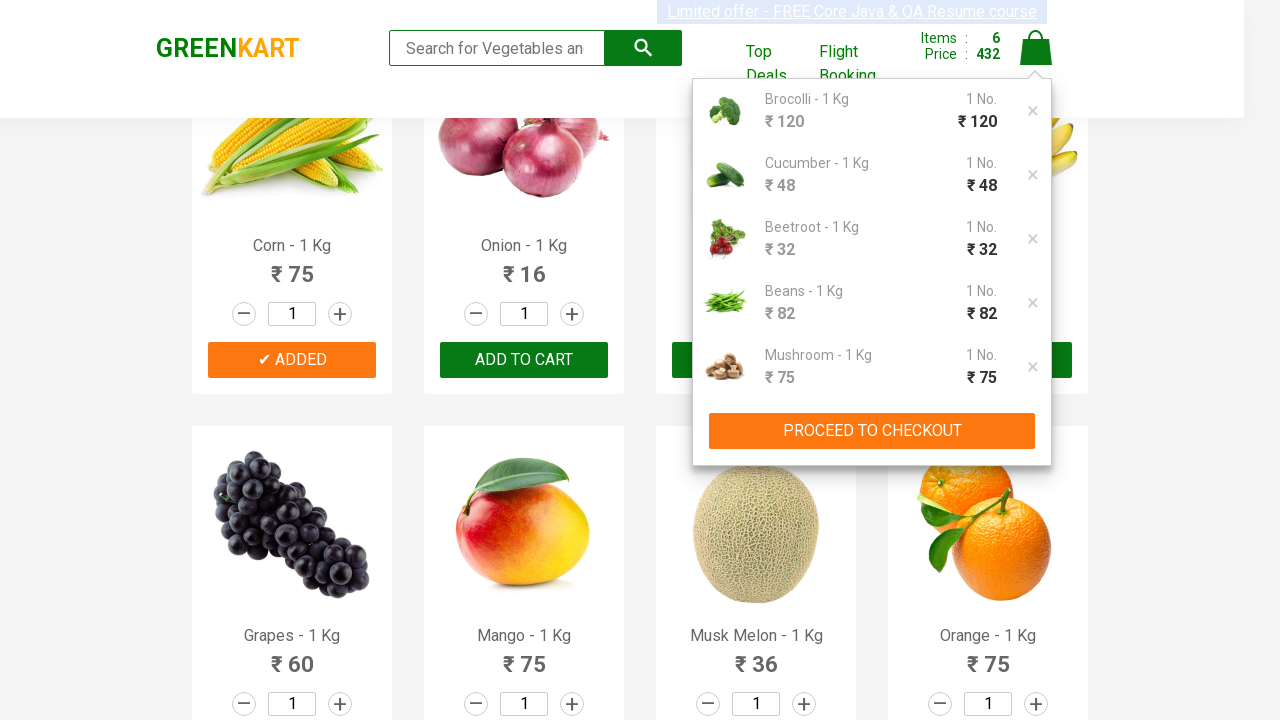

Entered promo code 'rahulshettyacademy' on input[placeholder='Enter promo code']
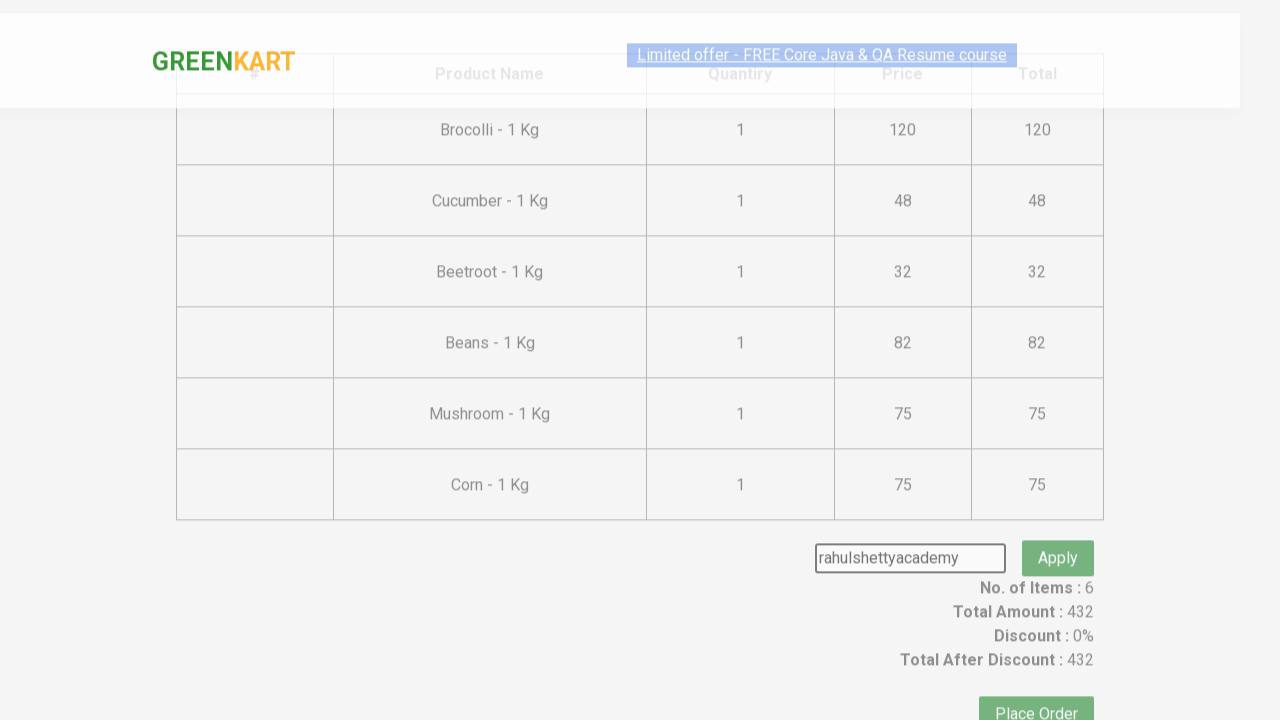

Clicked apply promo code button at (1058, 530) on div.promoWrapper button.promoBtn
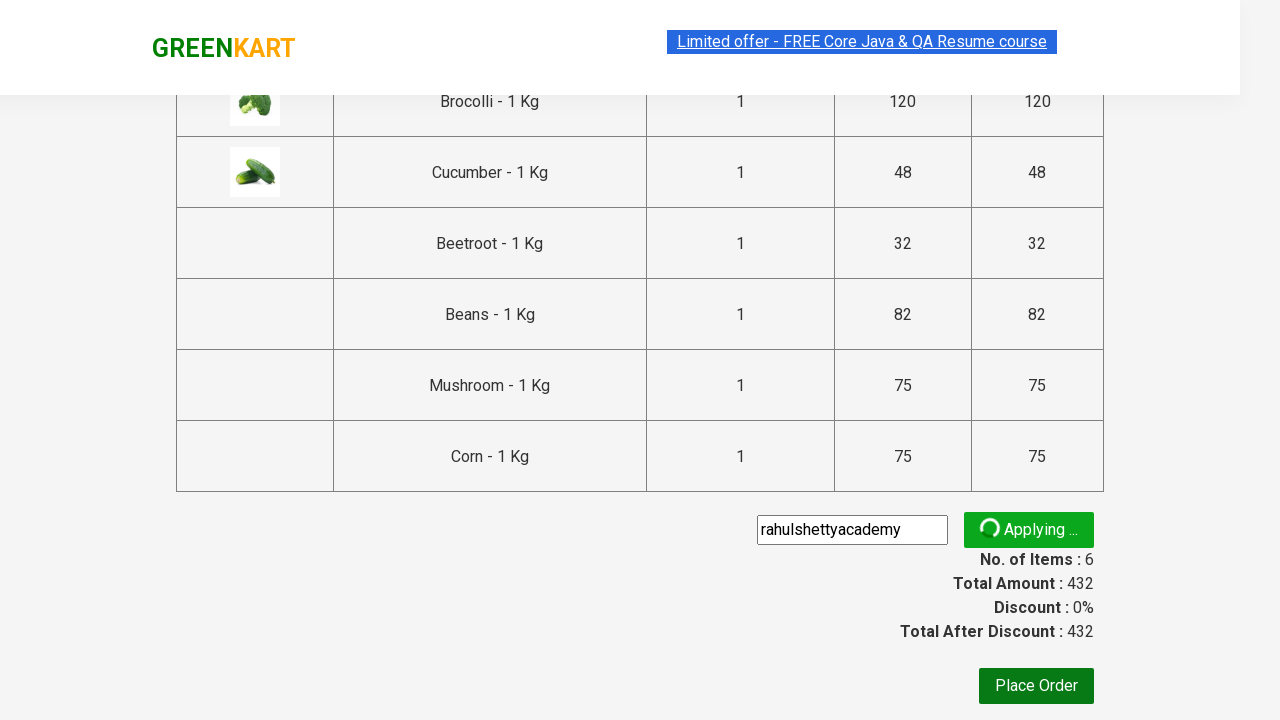

Promo code applied successfully - confirmation message displayed
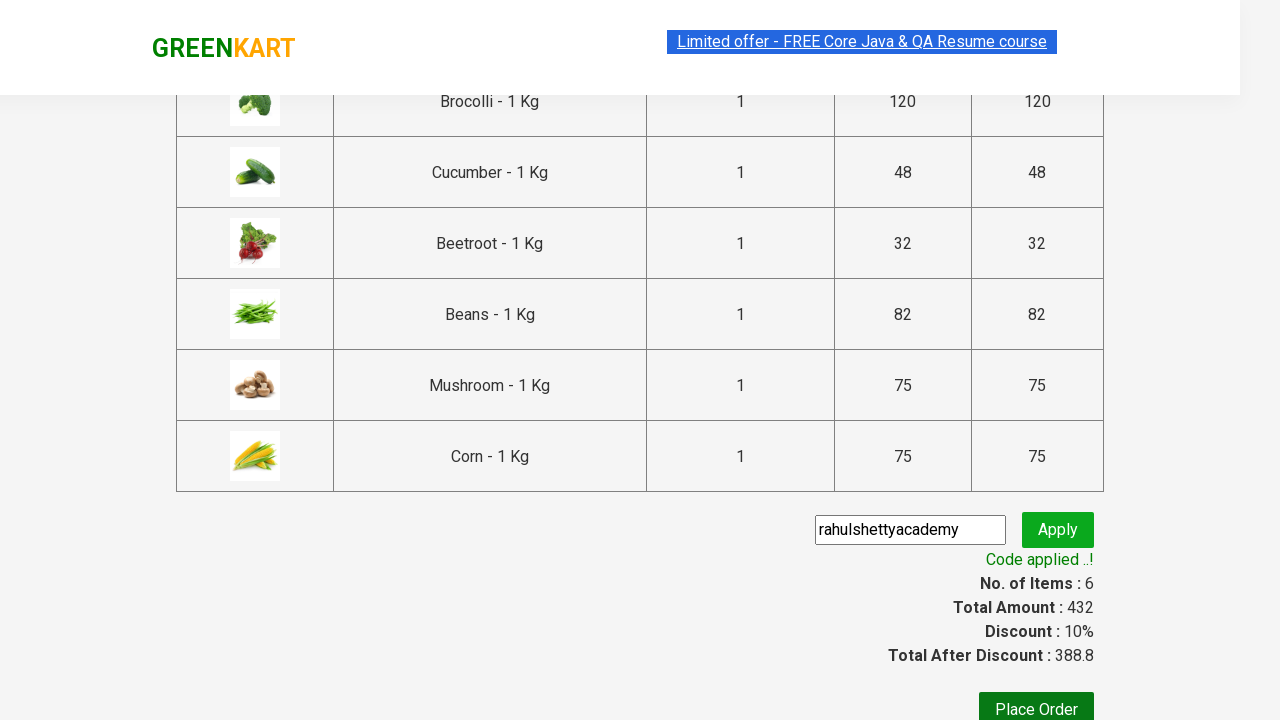

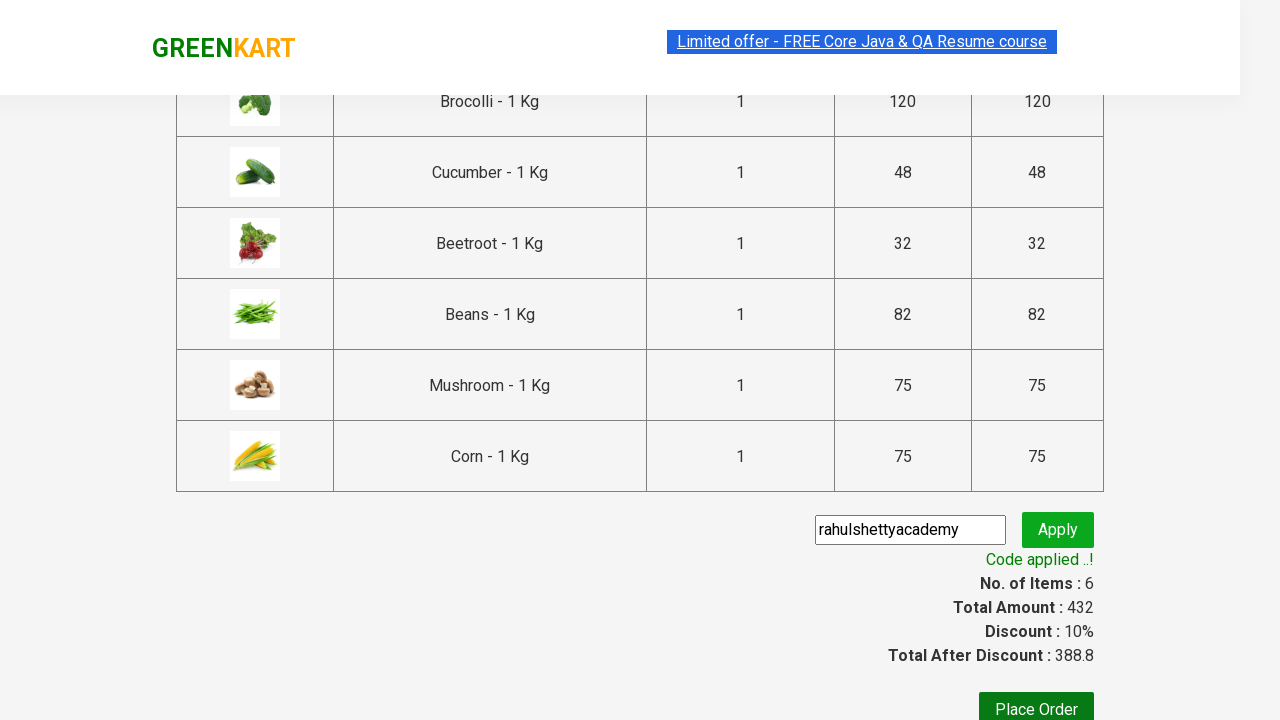